Tests dynamic loading page using fluent wait approach to wait for an element and click it

Starting URL: http://the-internet.herokuapp.com/dynamic_loading/1

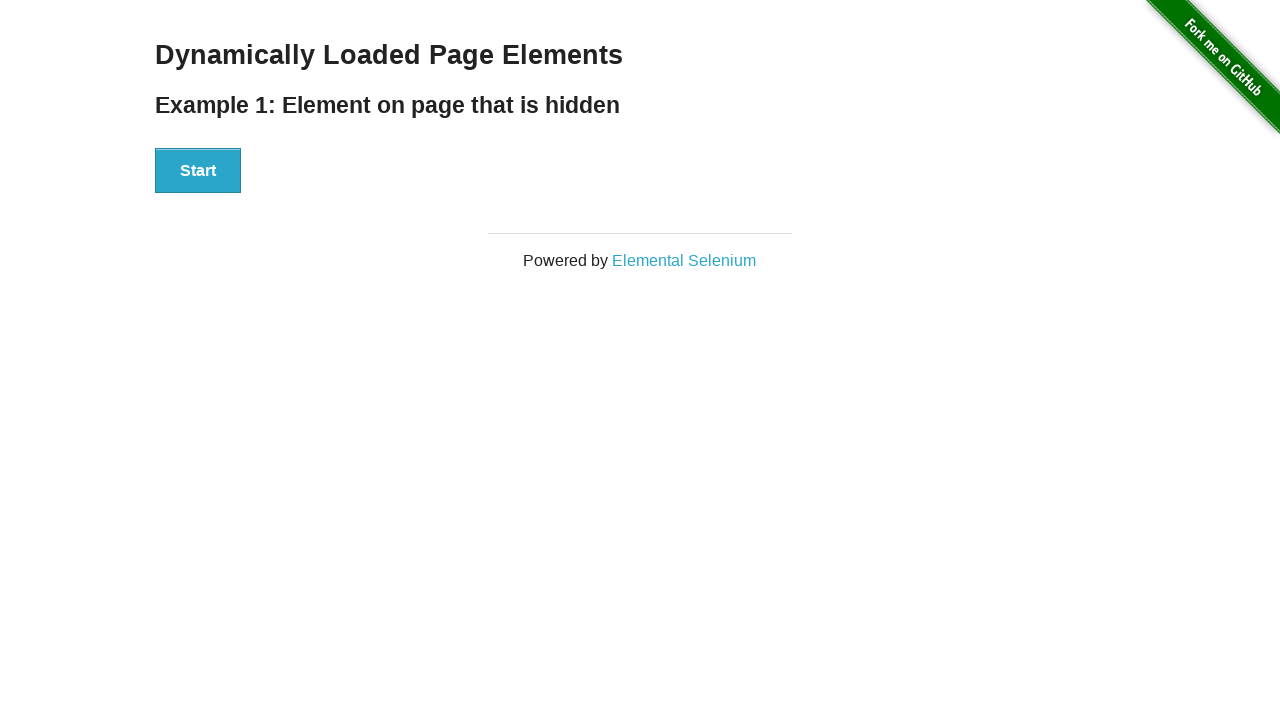

Clicked the start button to trigger dynamic loading at (198, 171) on xpath=//div[@id='start']//following-sibling::button
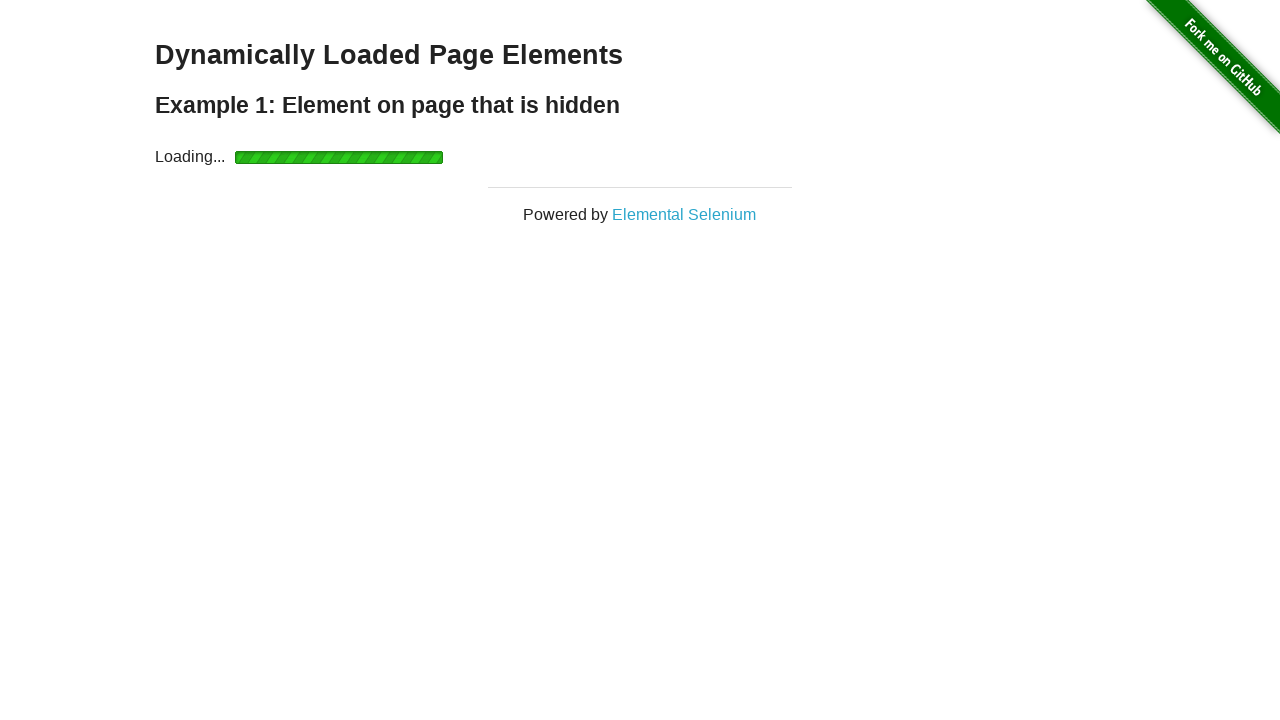

Waited for the finish message to appear after dynamic loading completed
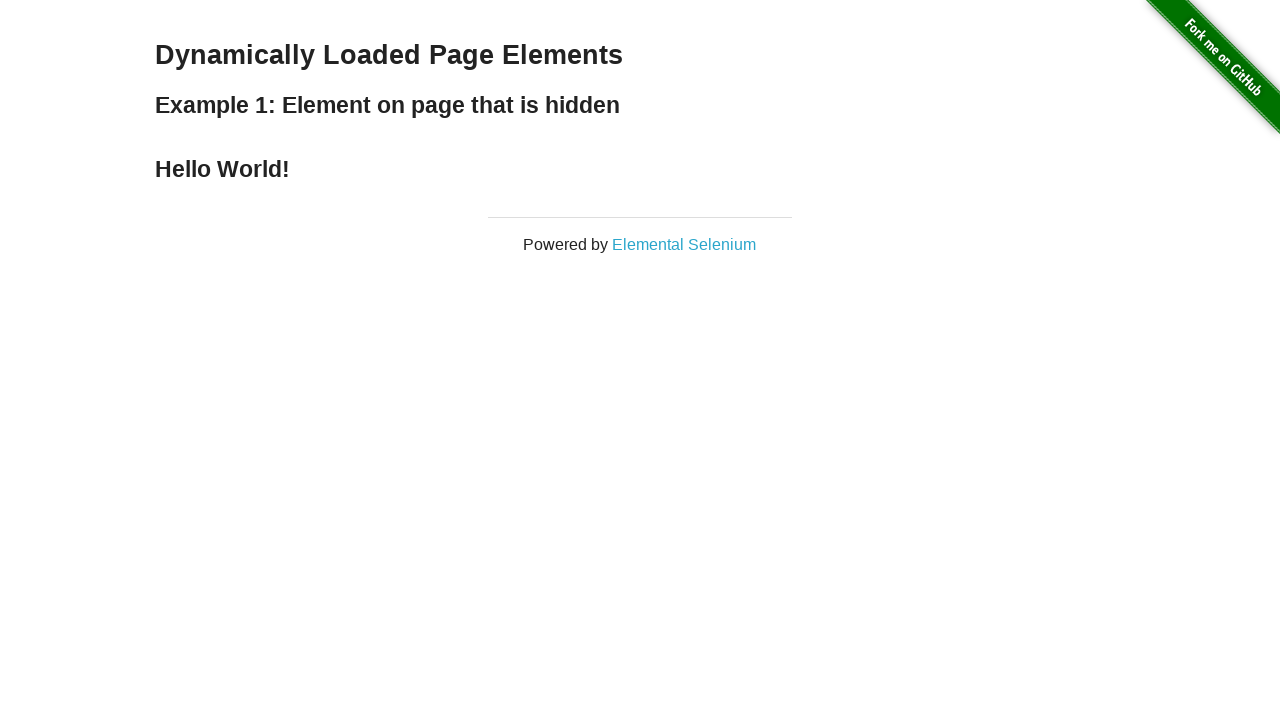

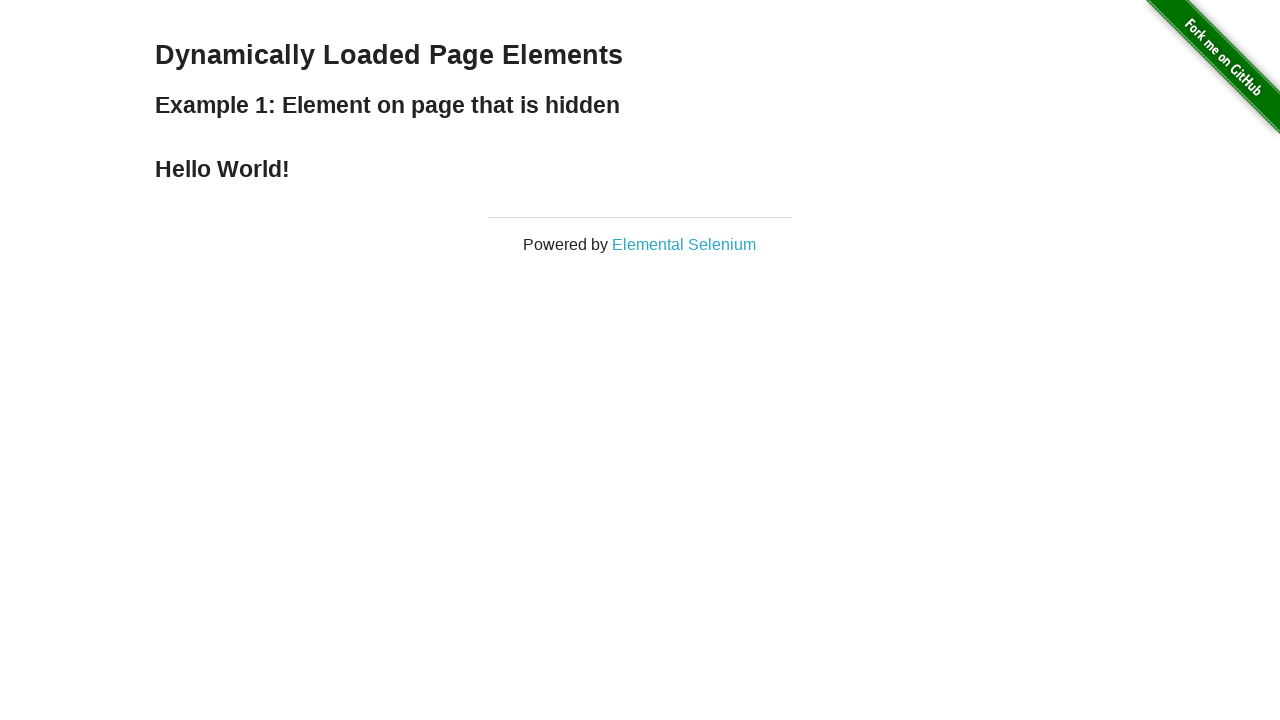